Navigates to the Jio website homepage and waits for the page to load, demonstrating basic page navigation.

Starting URL: https://www.jio.com/

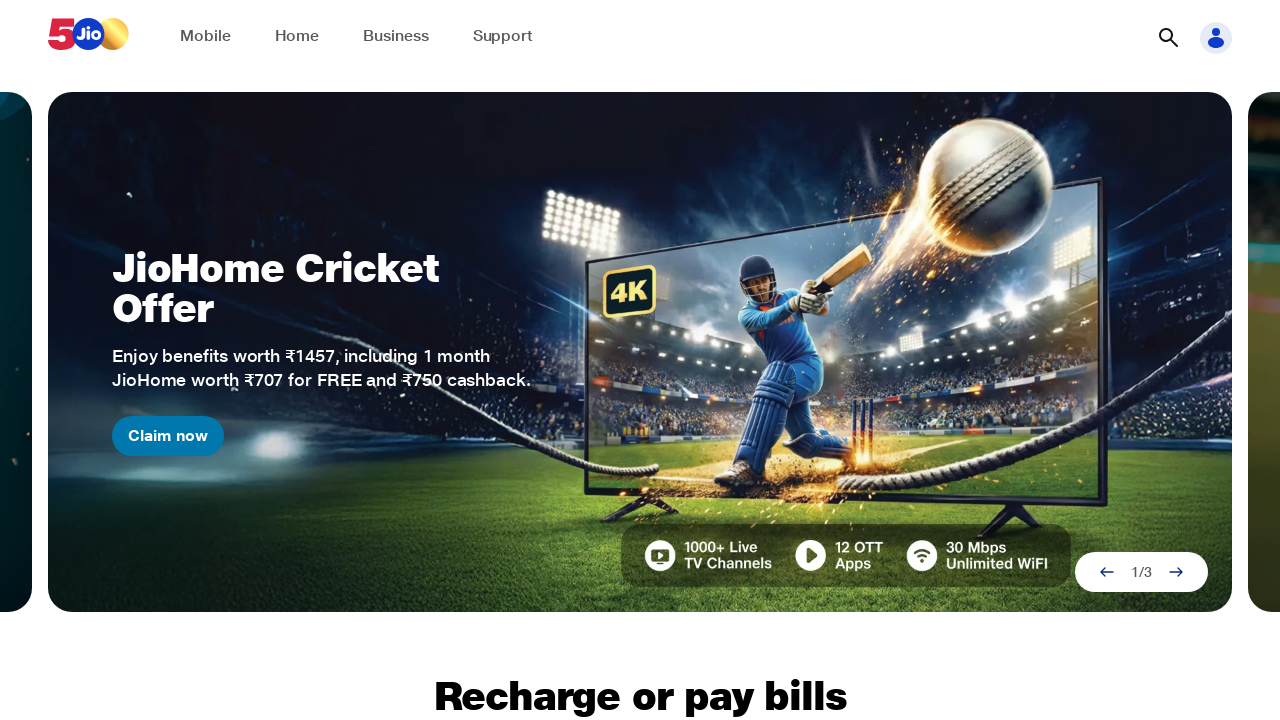

Waited for page DOM to finish loading
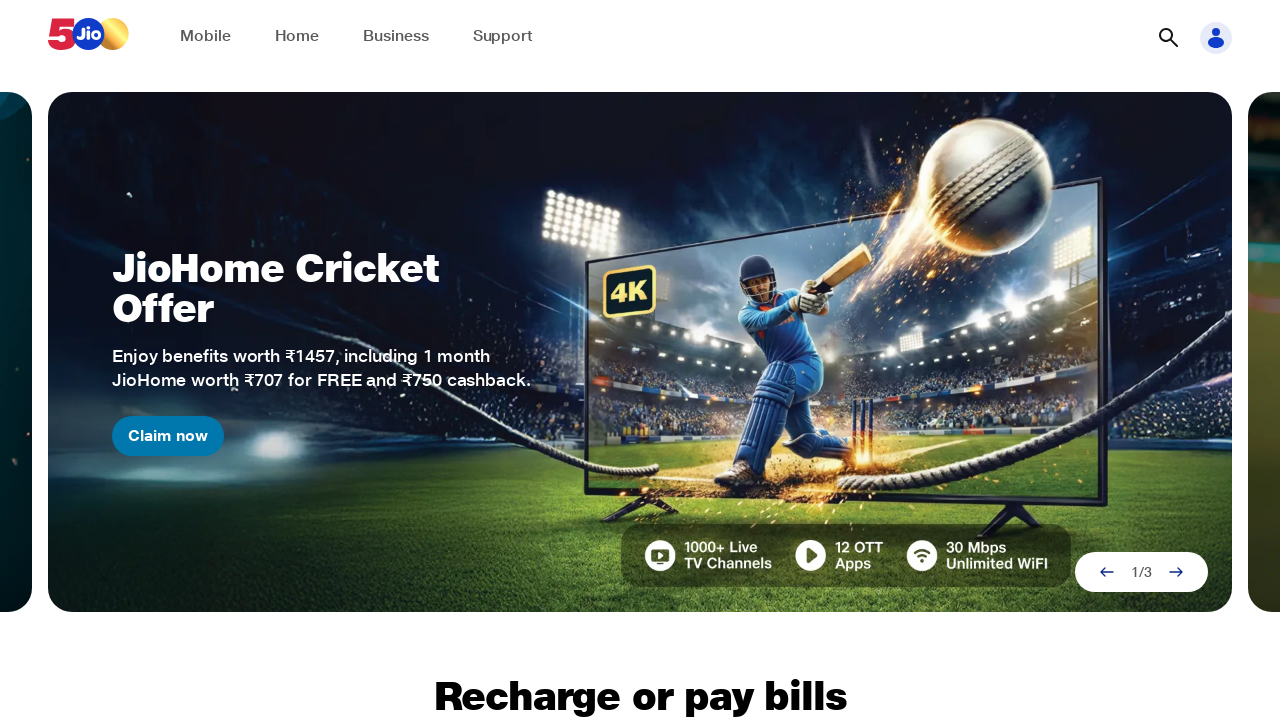

Waited 2 seconds for main content to be visible
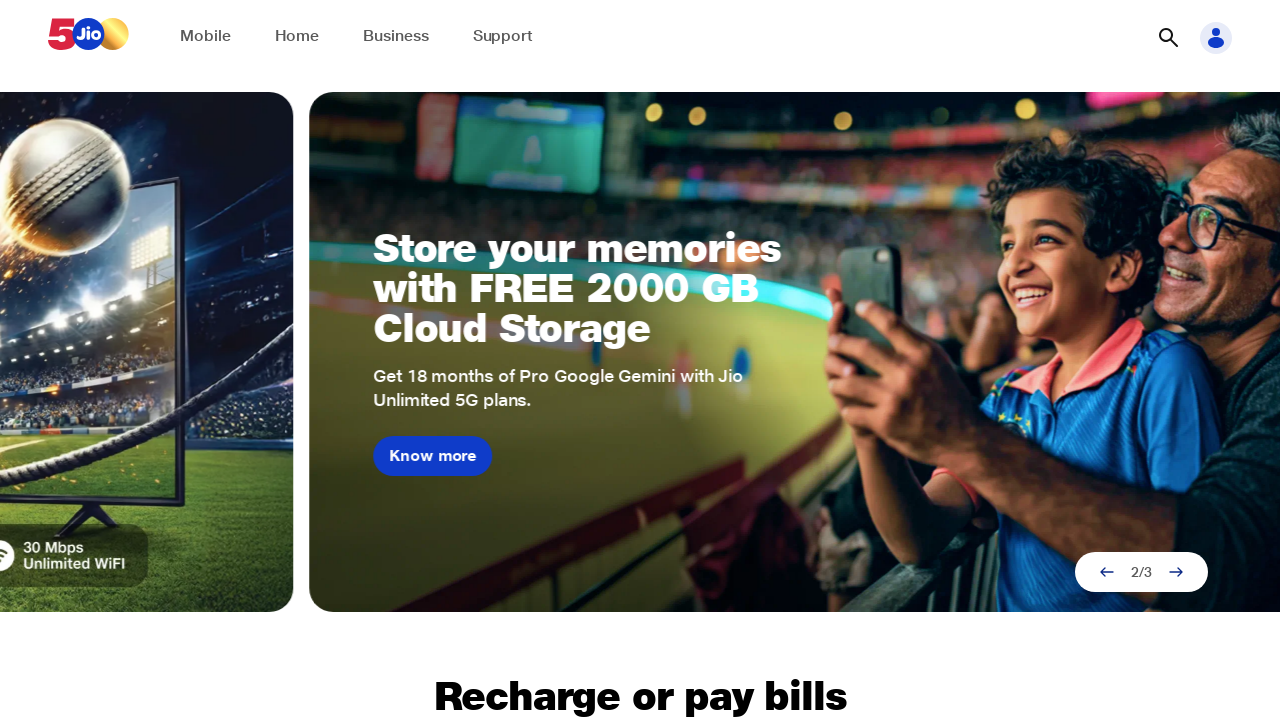

Verified body element is present on Jio homepage
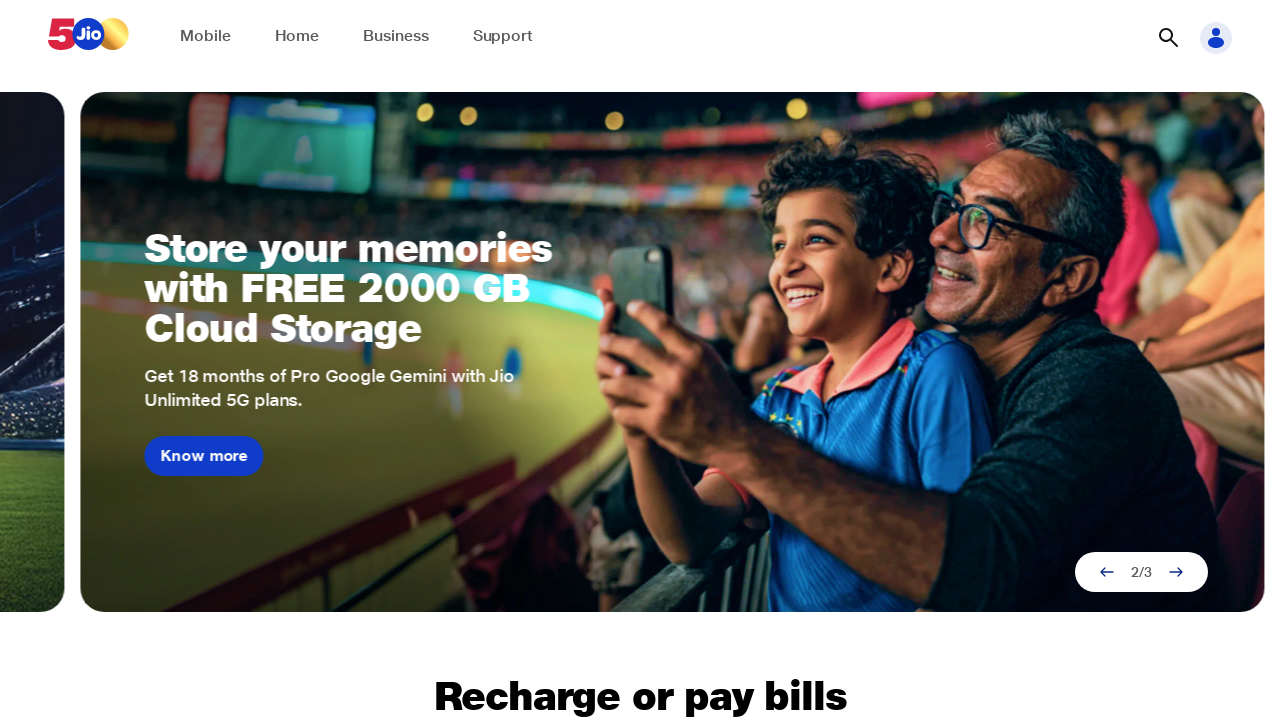

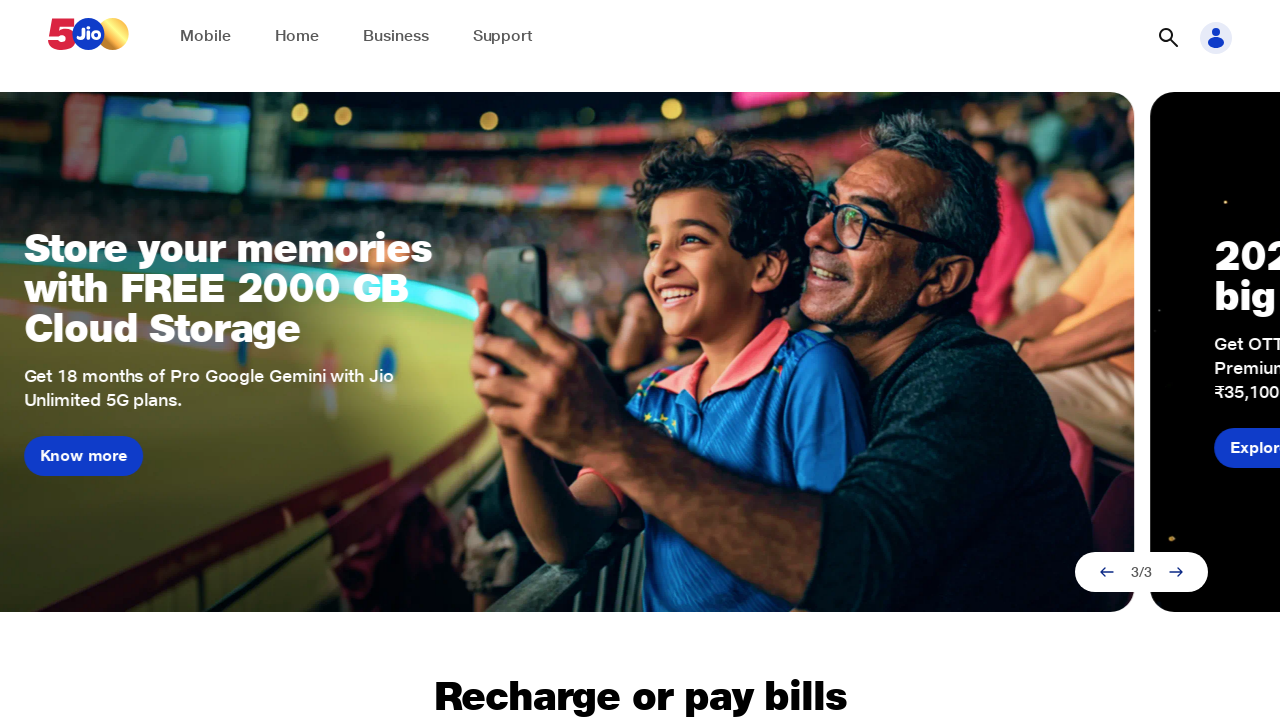